Tests that all 4 images load on the loading images page by counting visible images

Starting URL: https://bonigarcia.dev/selenium-webdriver-java/loading-images.html

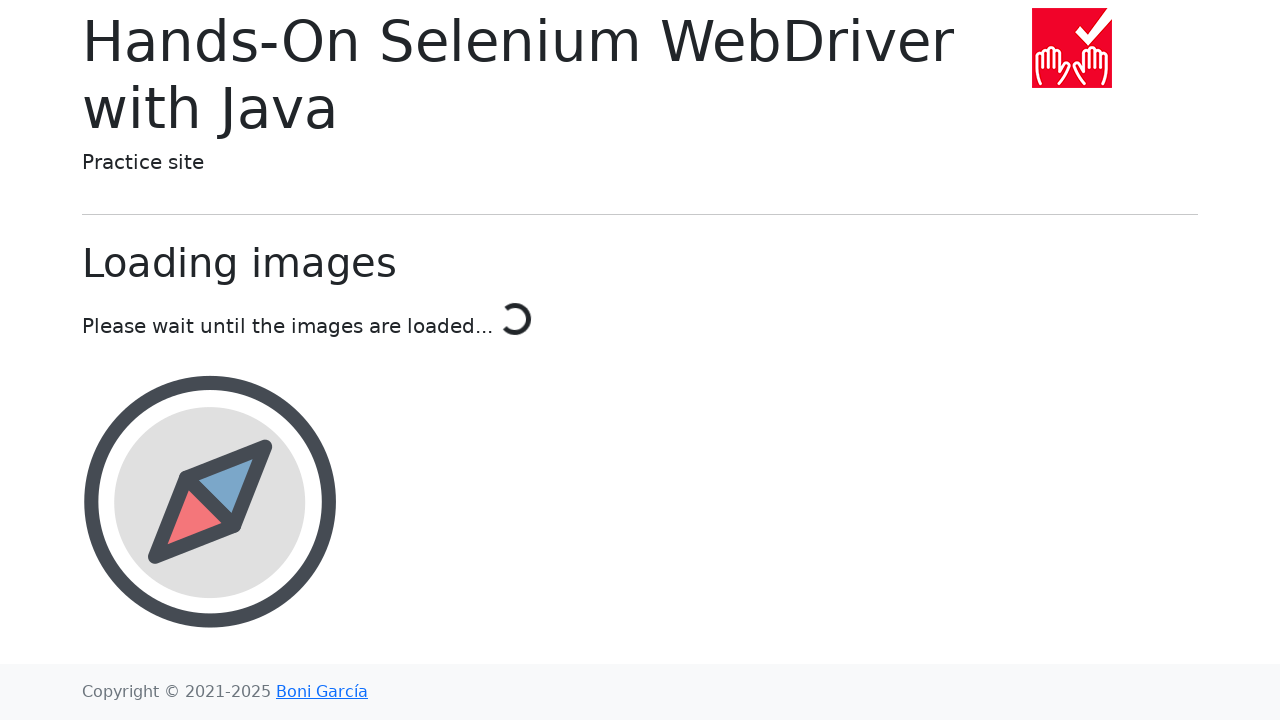

Navigated to loading images page
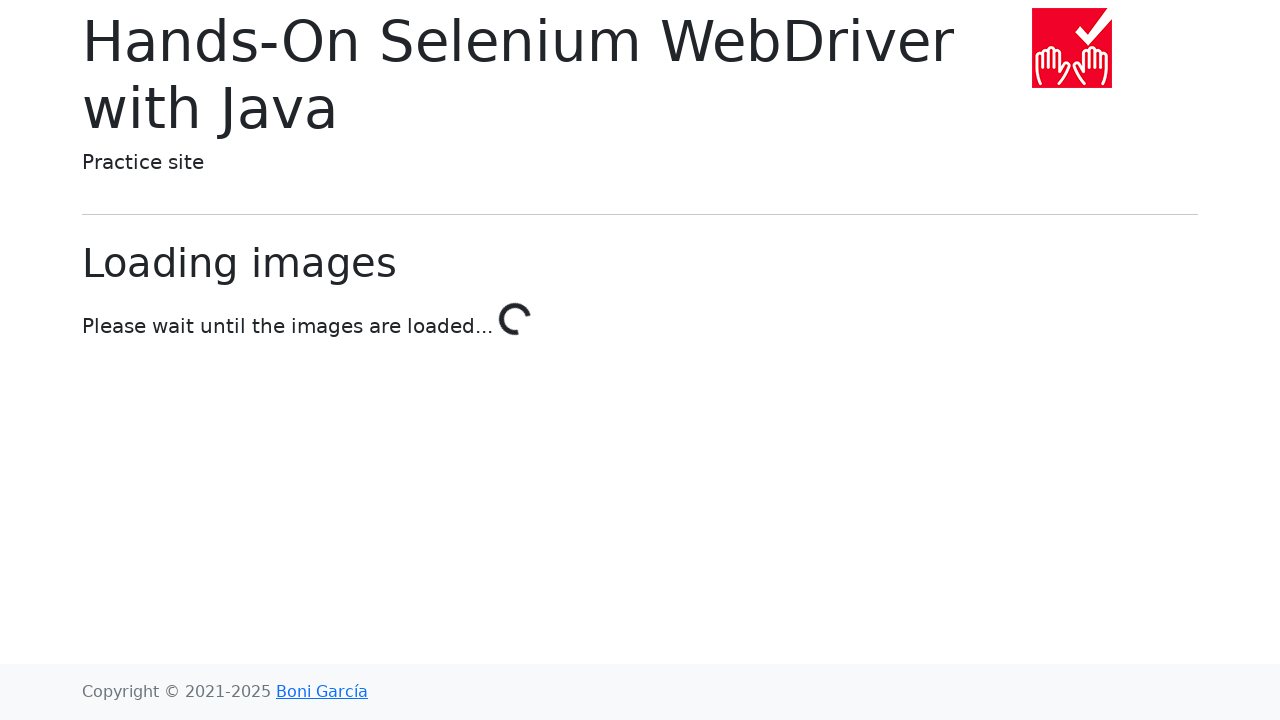

Located all visible images on the page
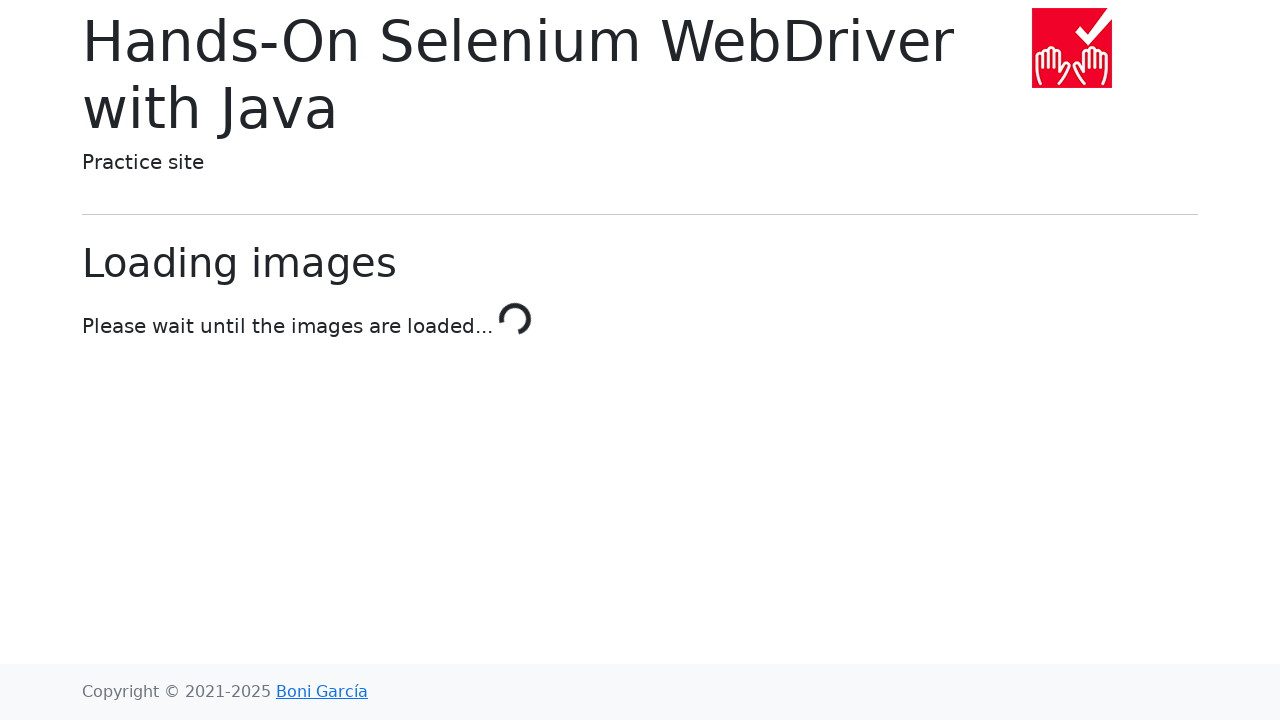

Waited for 4th image to be visible with 10 second timeout
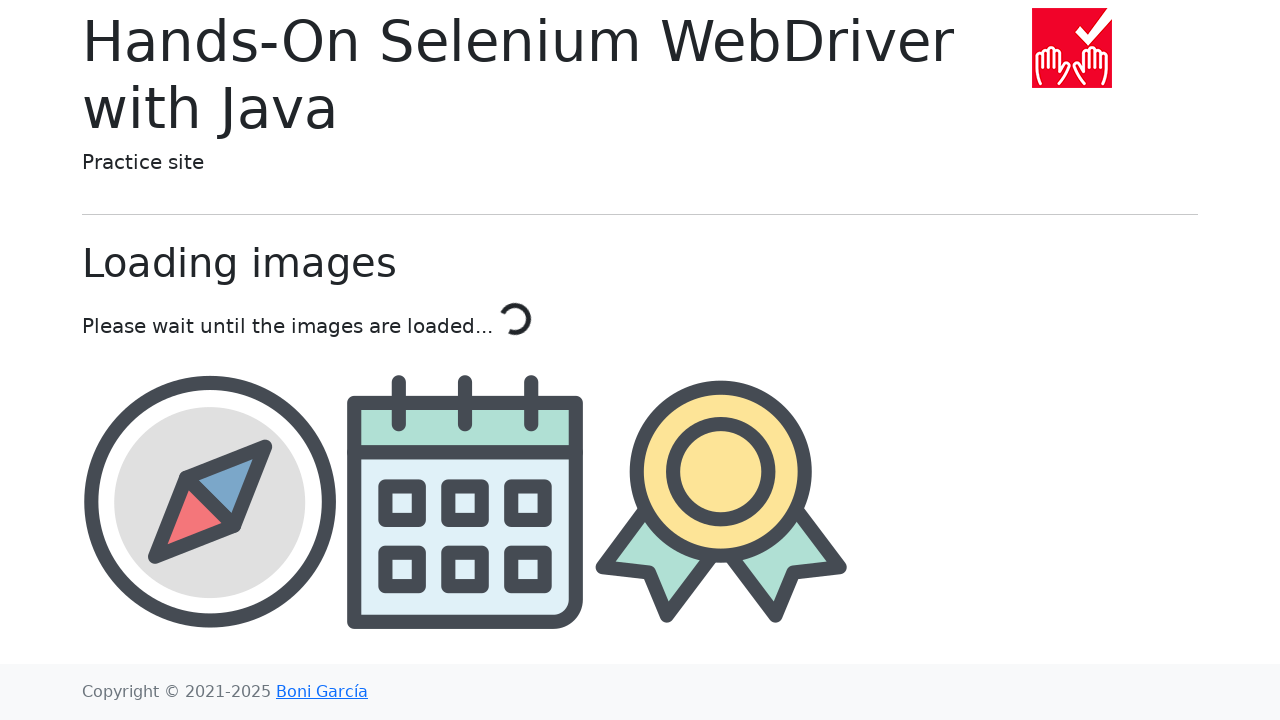

Verified that exactly 4 images are visible
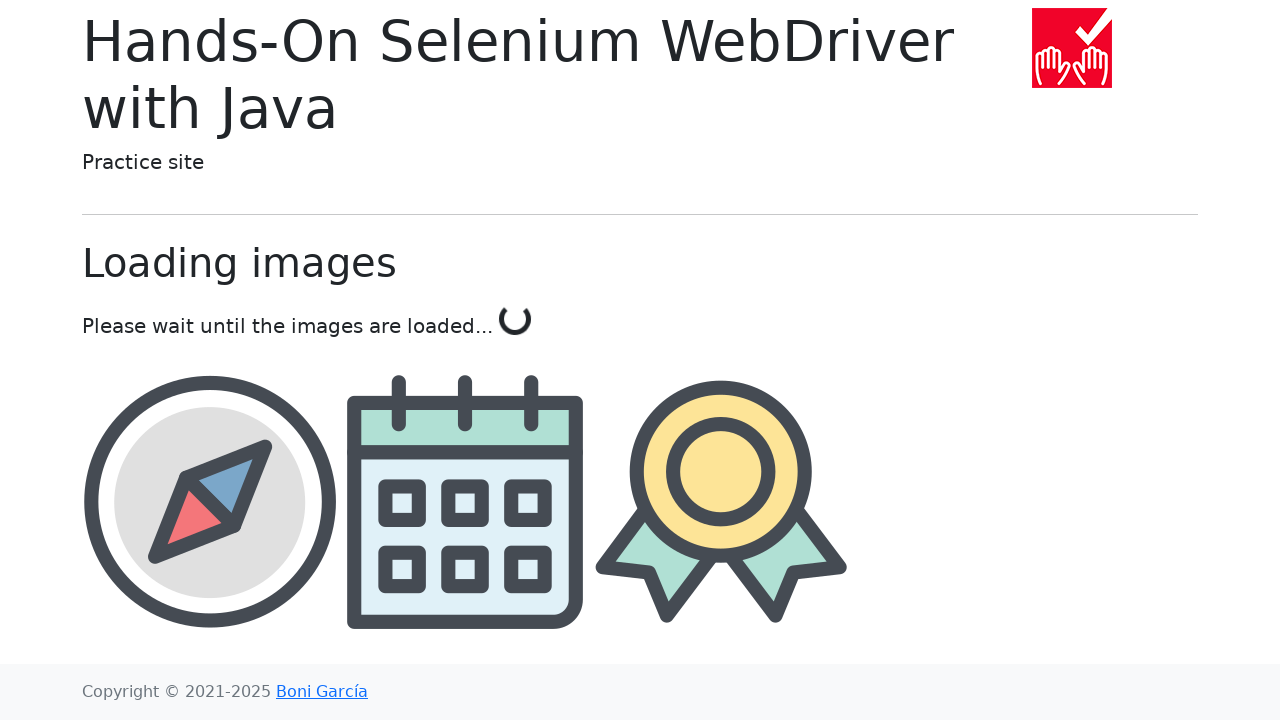

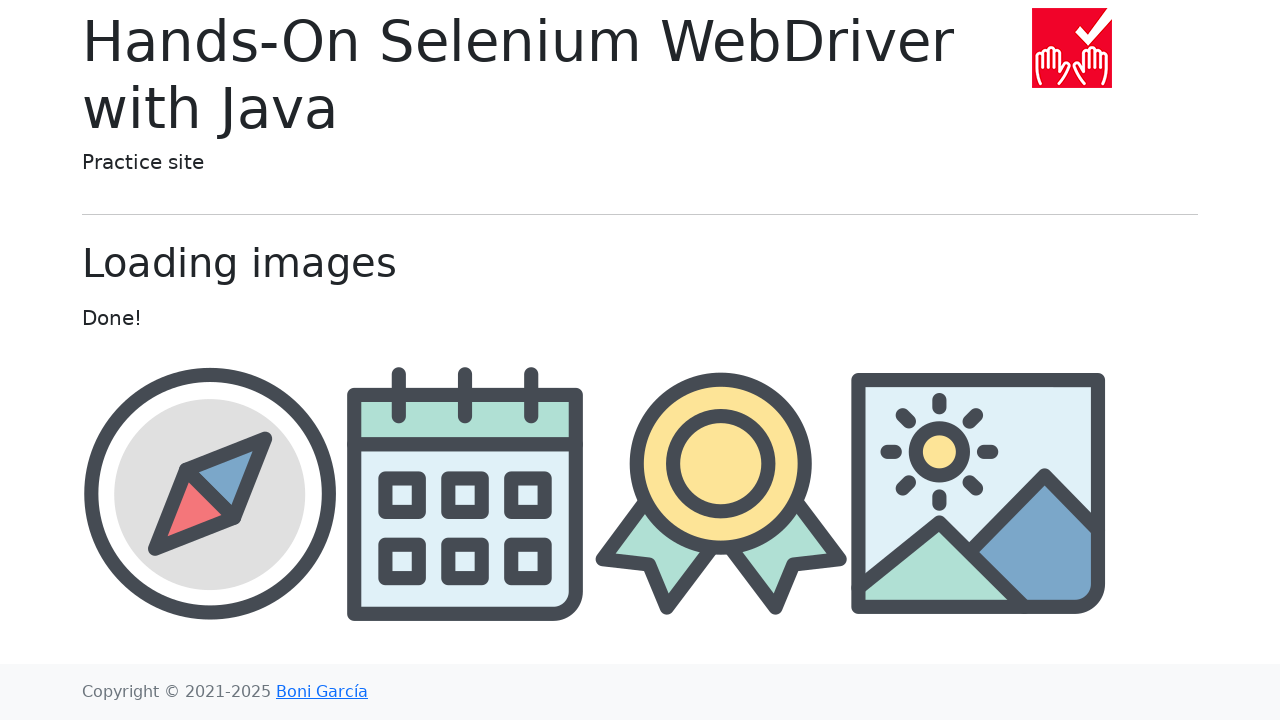